Tests right-click context menu functionality by performing a right-click action on a button element to trigger a context menu

Starting URL: https://swisnl.github.io/jQuery-contextMenu/demo.html

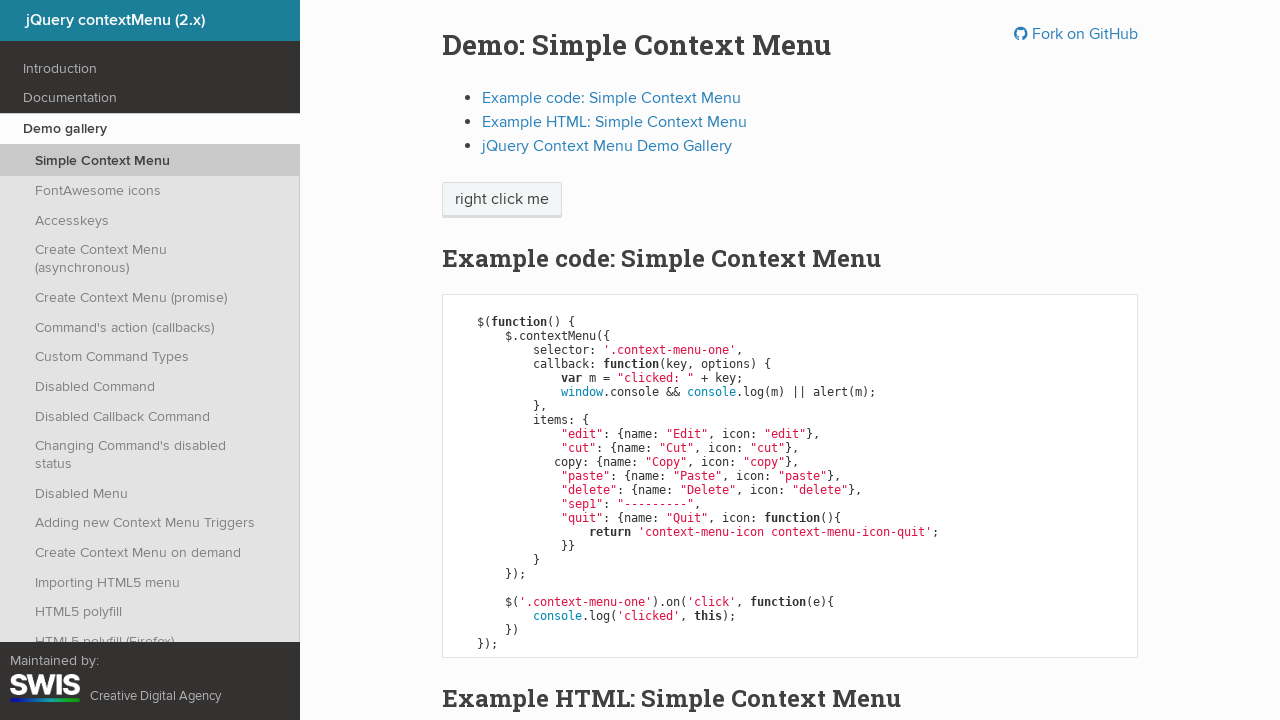

Located context menu trigger button
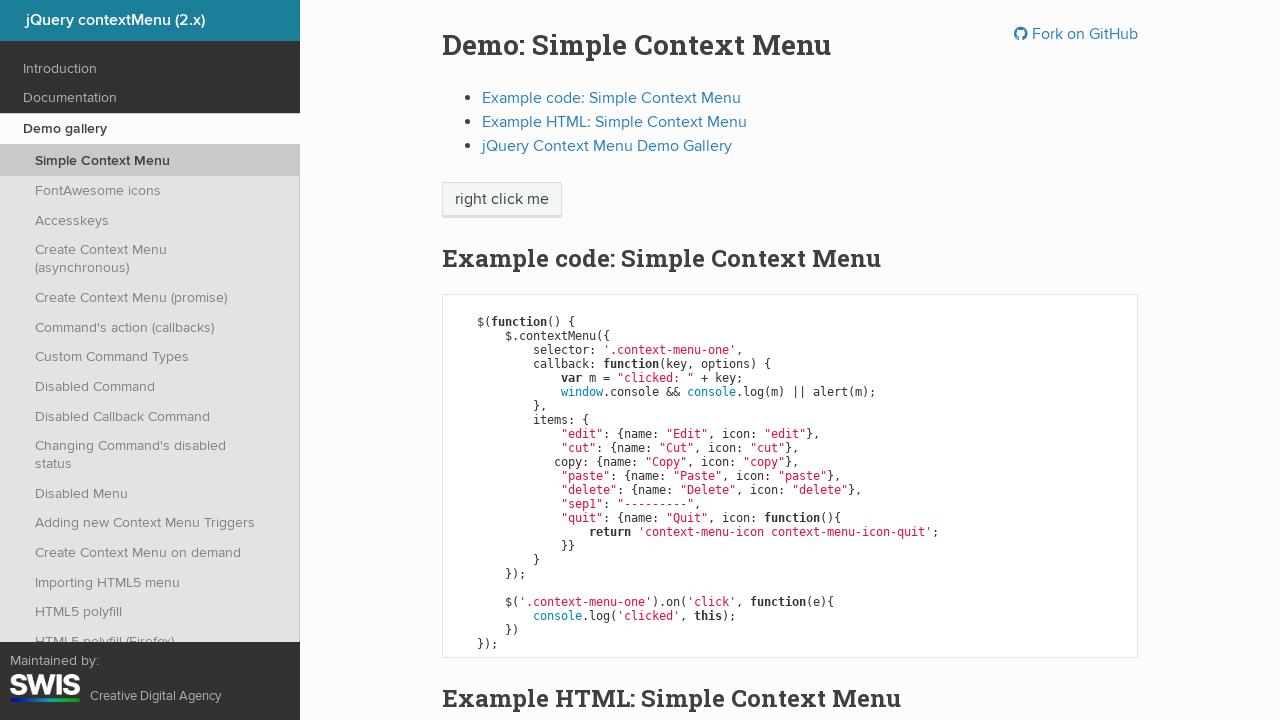

Performed right-click action on context menu trigger button at (502, 200) on xpath=//span[@class='context-menu-one btn btn-neutral']
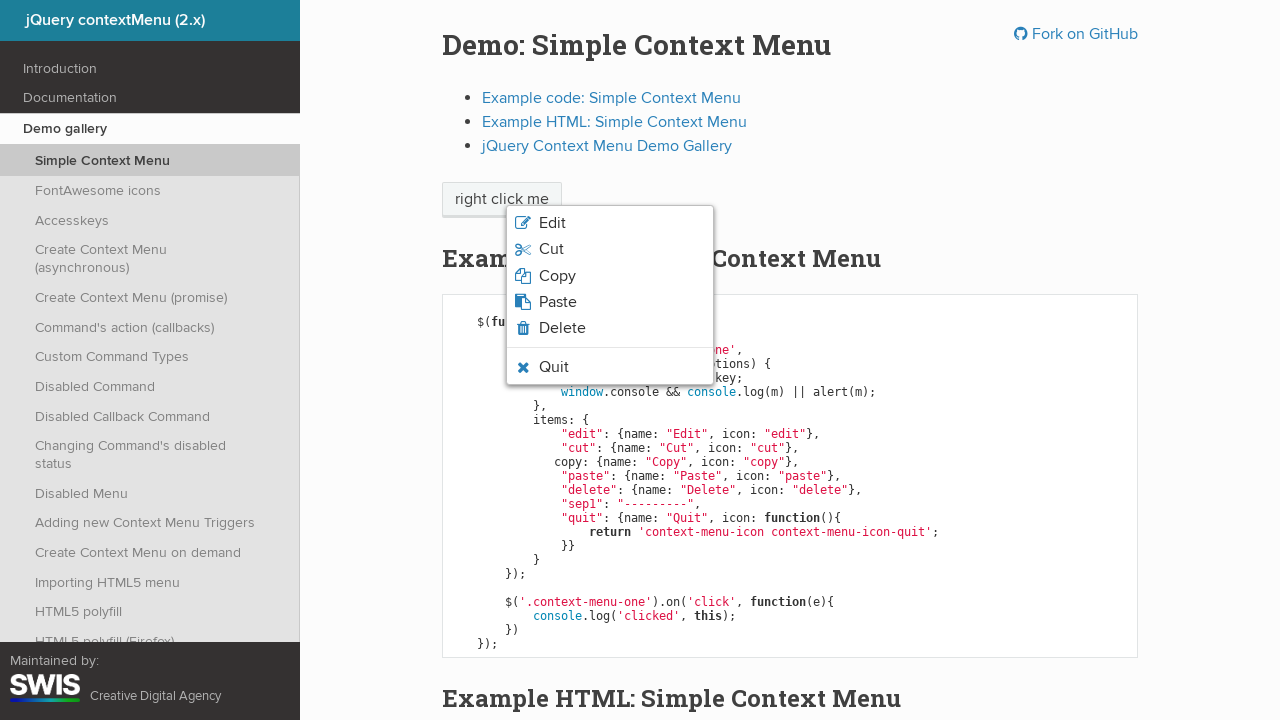

Context menu appeared on screen
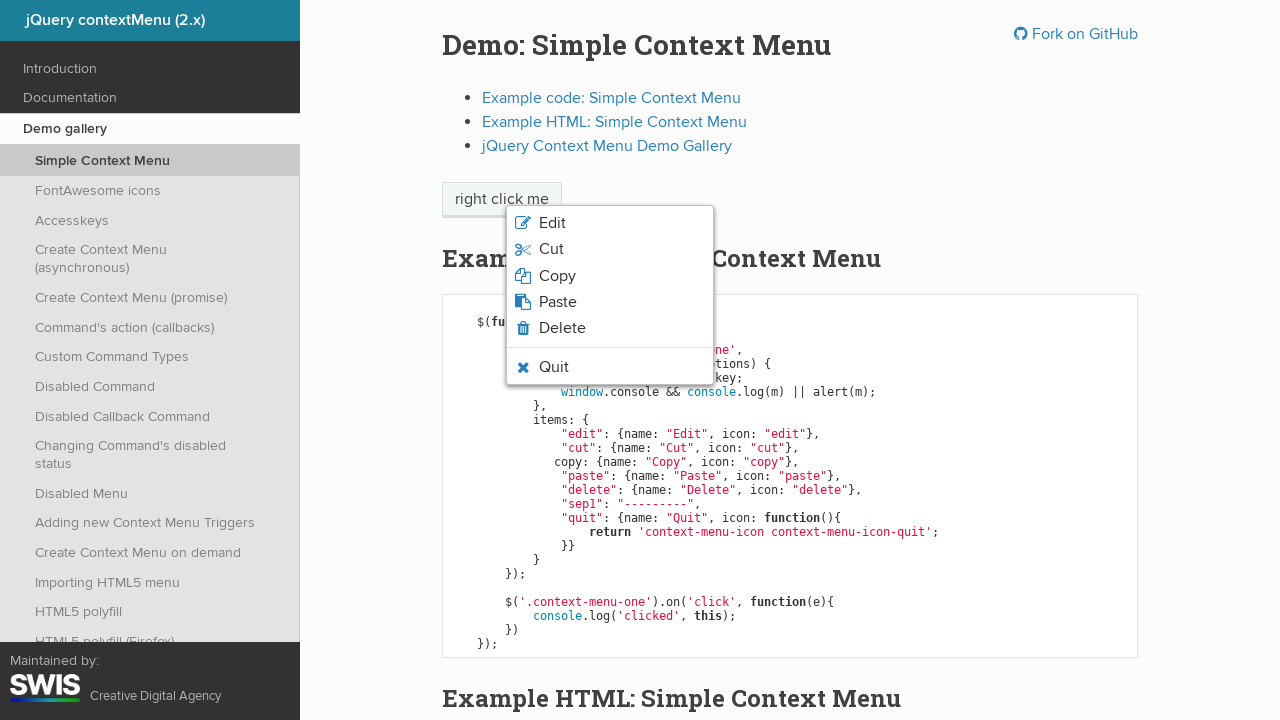

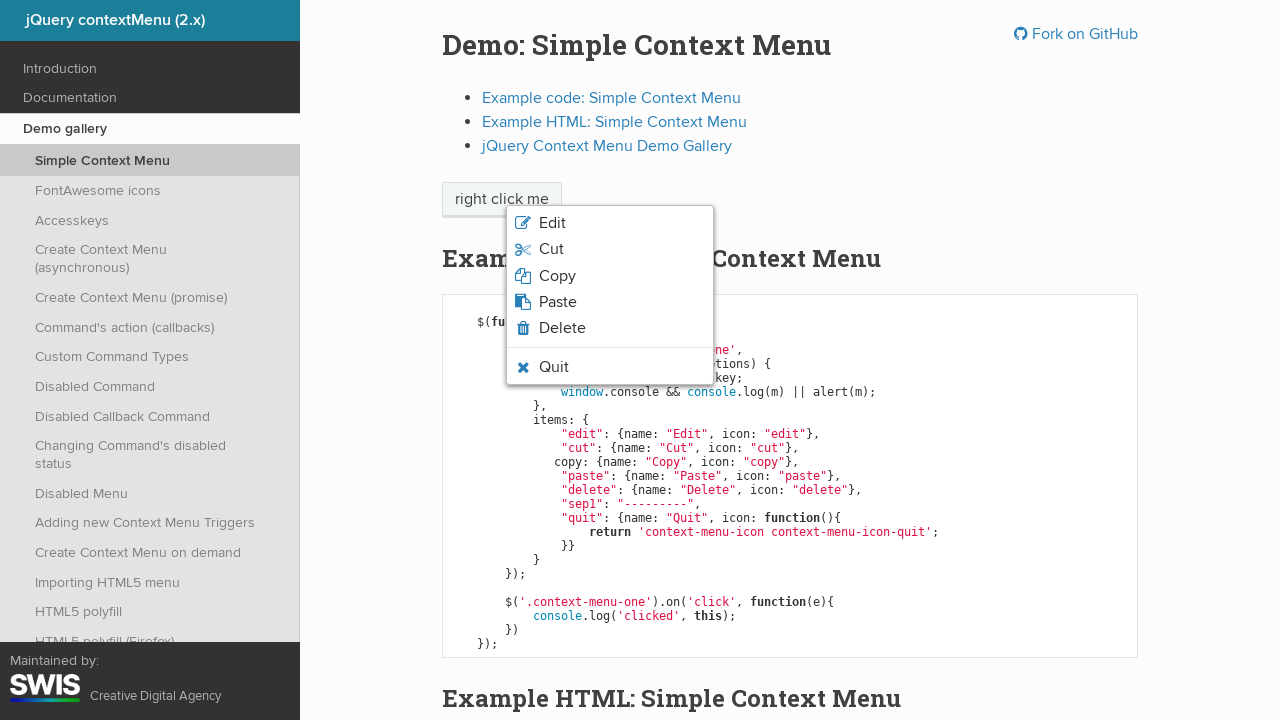